Tests mouse-over functionality by hovering over a series of images (Compass, Calendar, Award, Landscape) and verifying that the corresponding caption text appears near each image.

Starting URL: https://bonigarcia.dev/selenium-webdriver-java/mouse-over.html

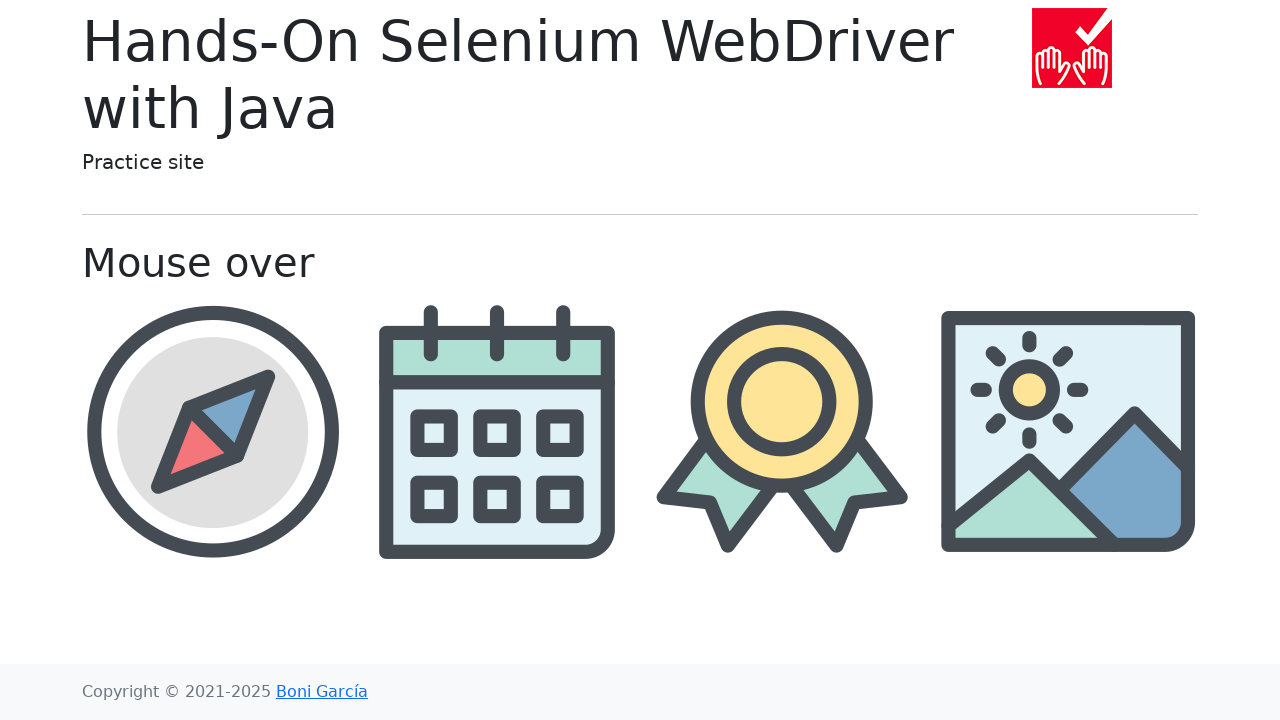

Navigated to mouse-over test page
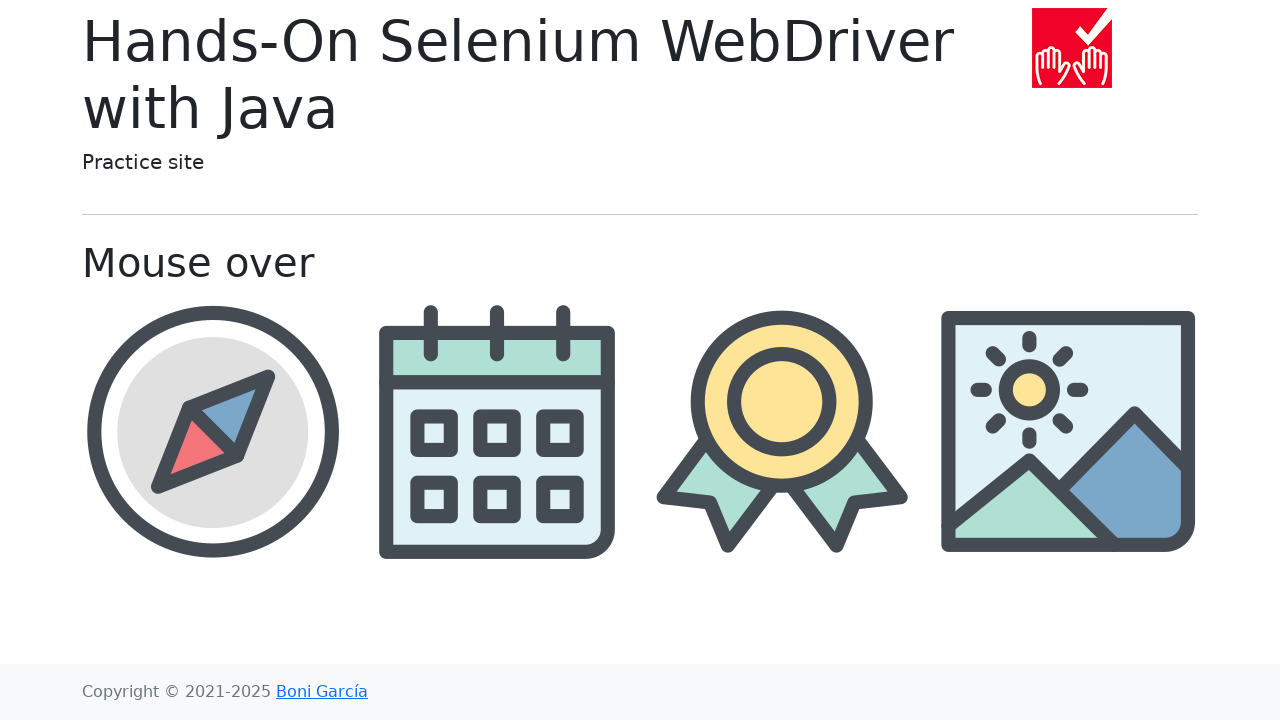

Hovered over Compass image at (212, 431) on //img[@src='img/compass.png']
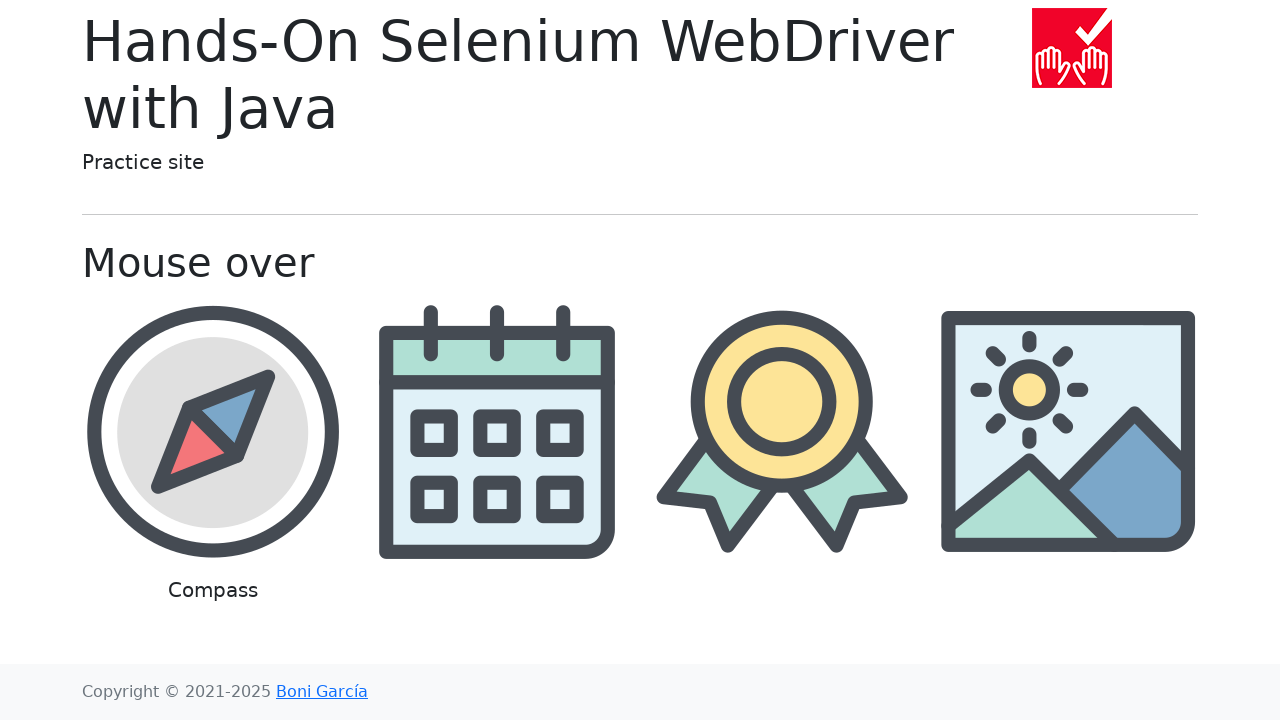

Caption text 'Compass' appeared on page
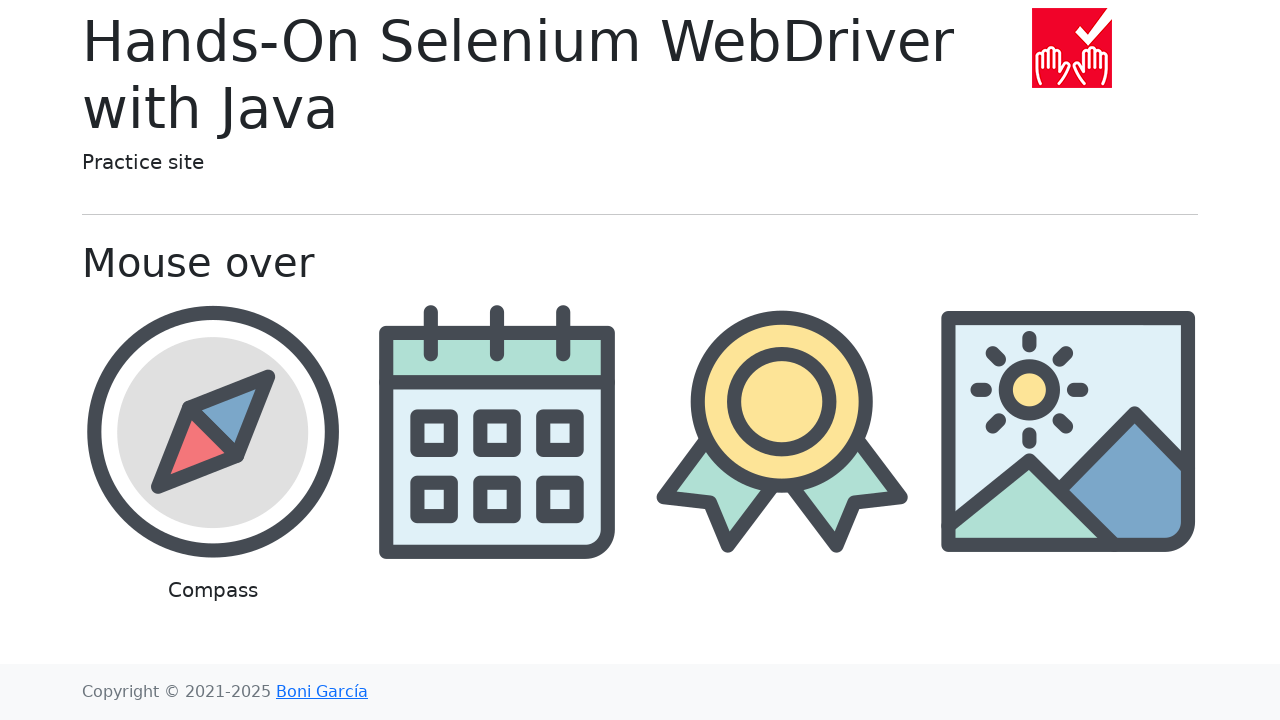

Hovered over Calendar image at (498, 431) on //img[@src='img/calendar.png']
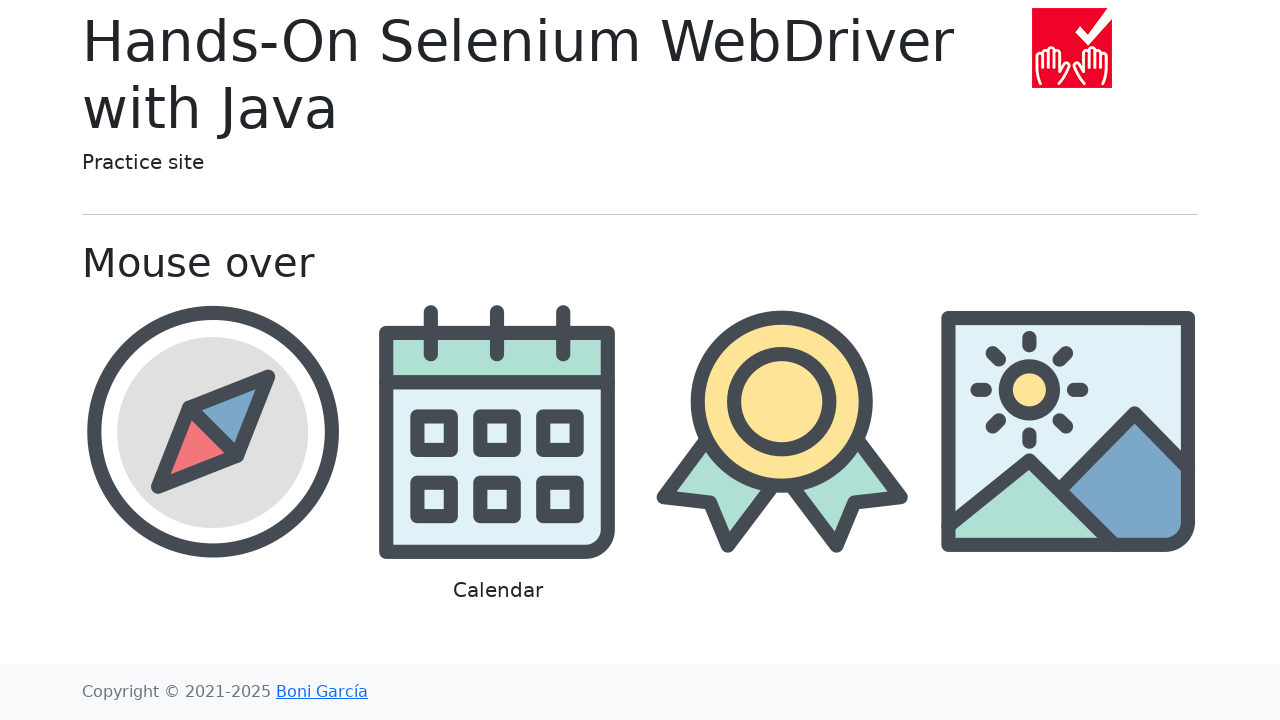

Caption text 'Calendar' appeared on page
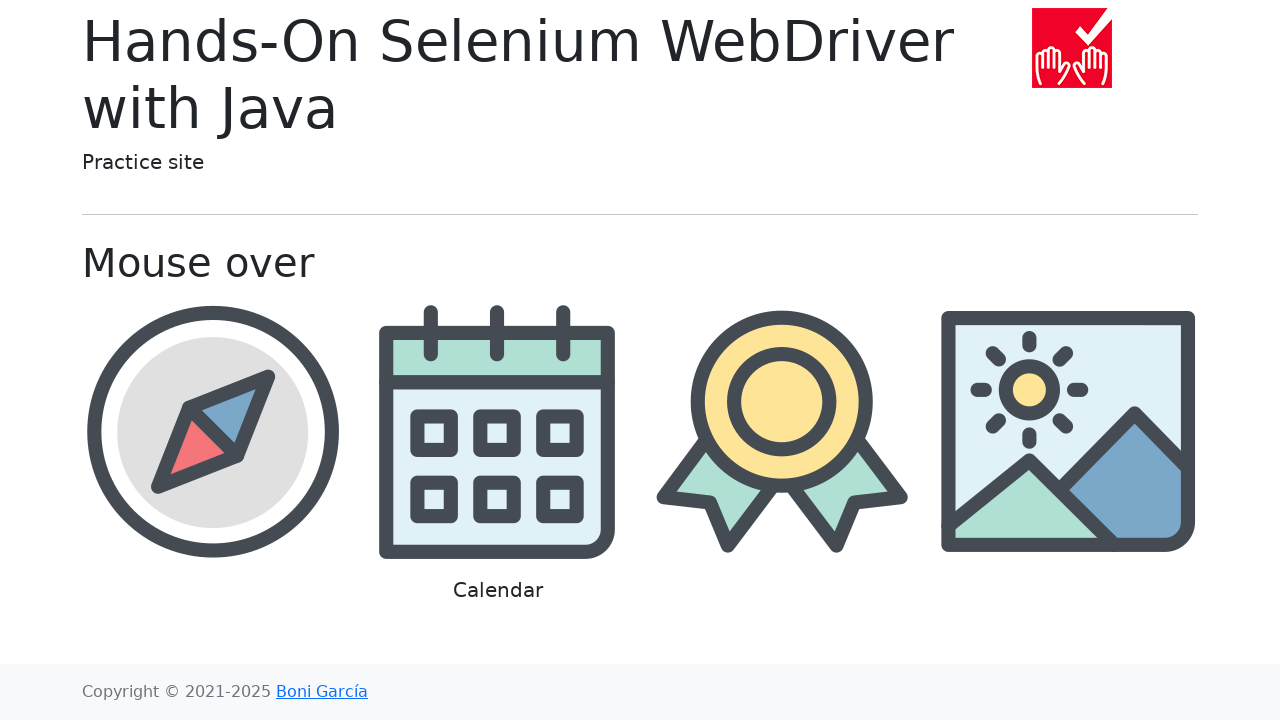

Hovered over Award image at (782, 431) on //img[@src='img/award.png']
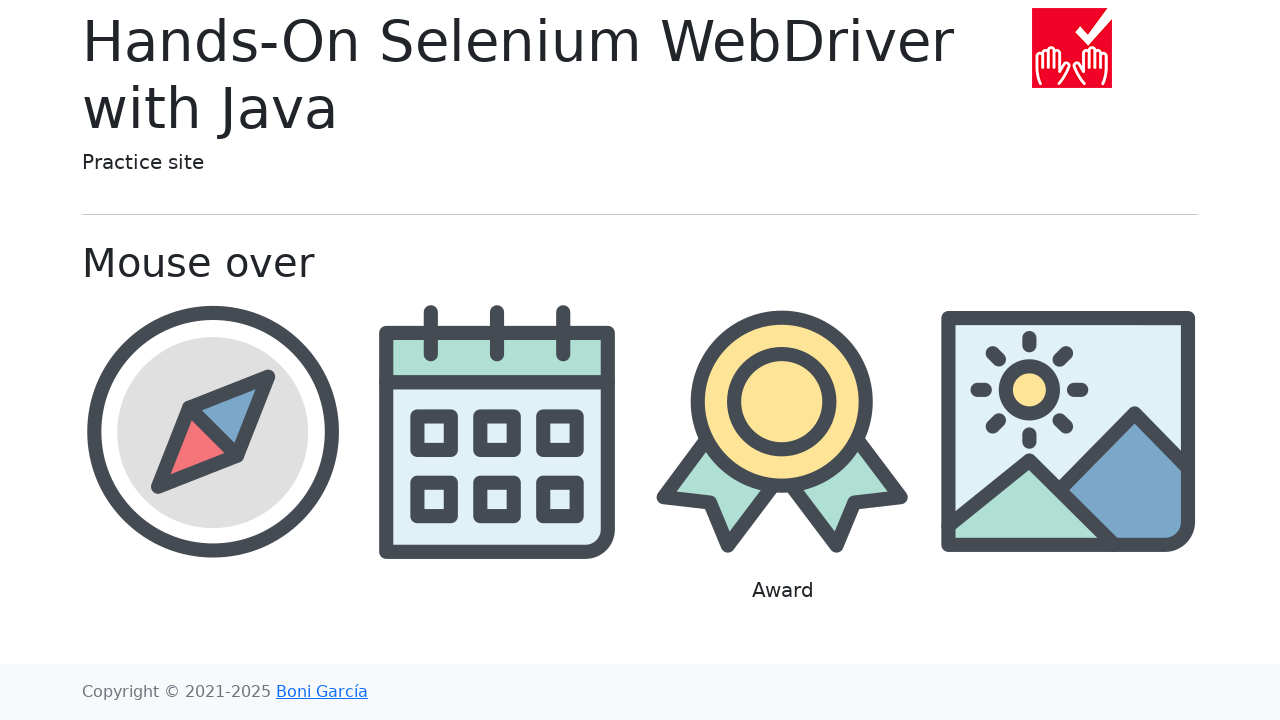

Caption text 'Award' appeared on page
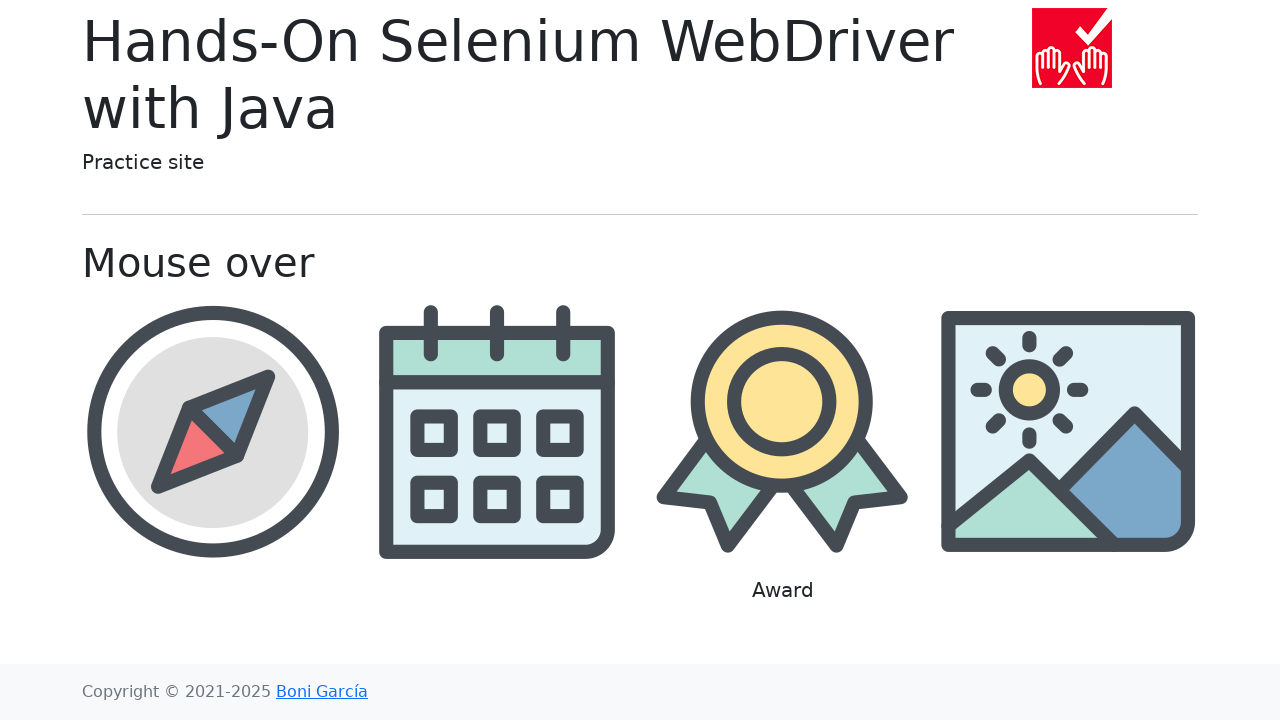

Hovered over Landscape image at (1068, 431) on //img[@src='img/landscape.png']
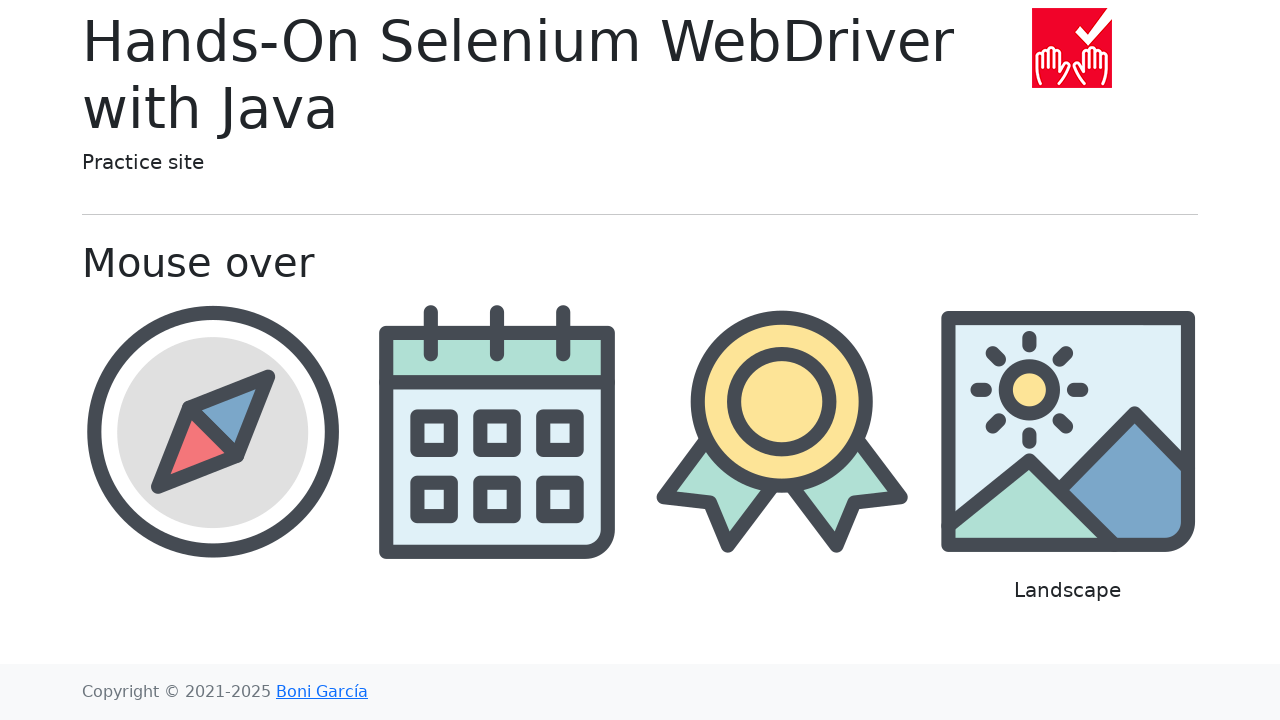

Caption text 'Landscape' appeared on page
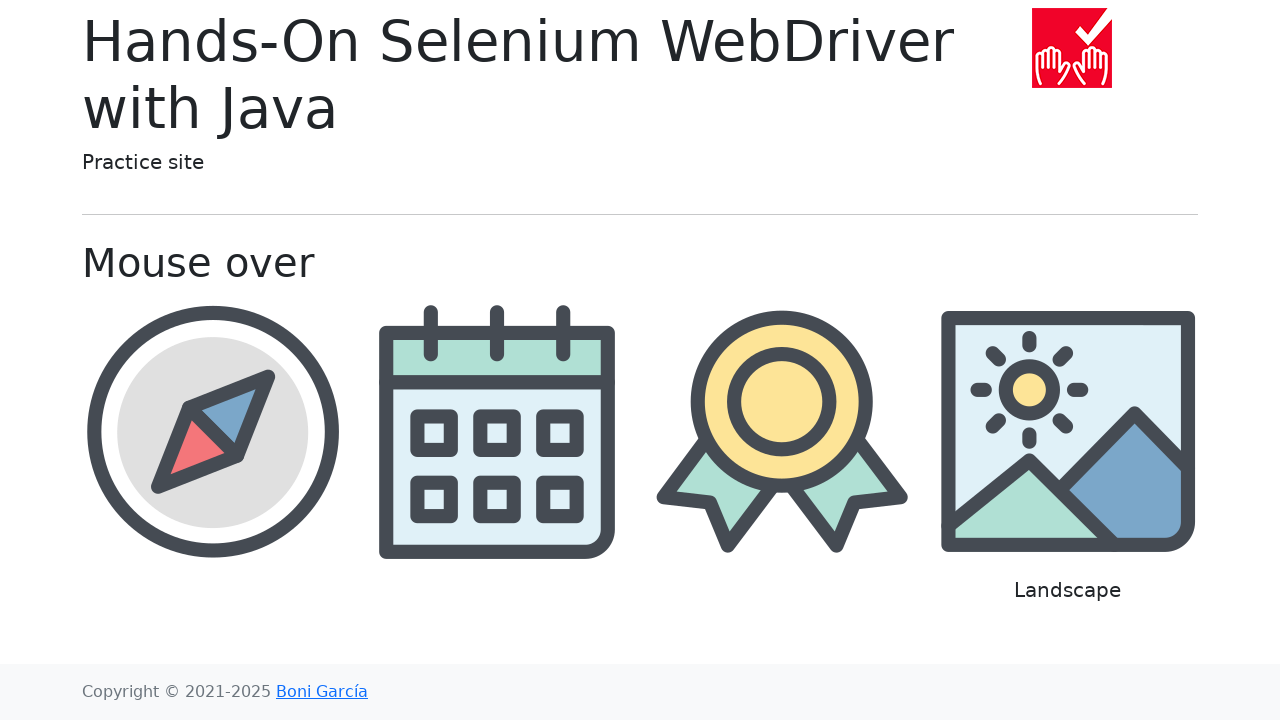

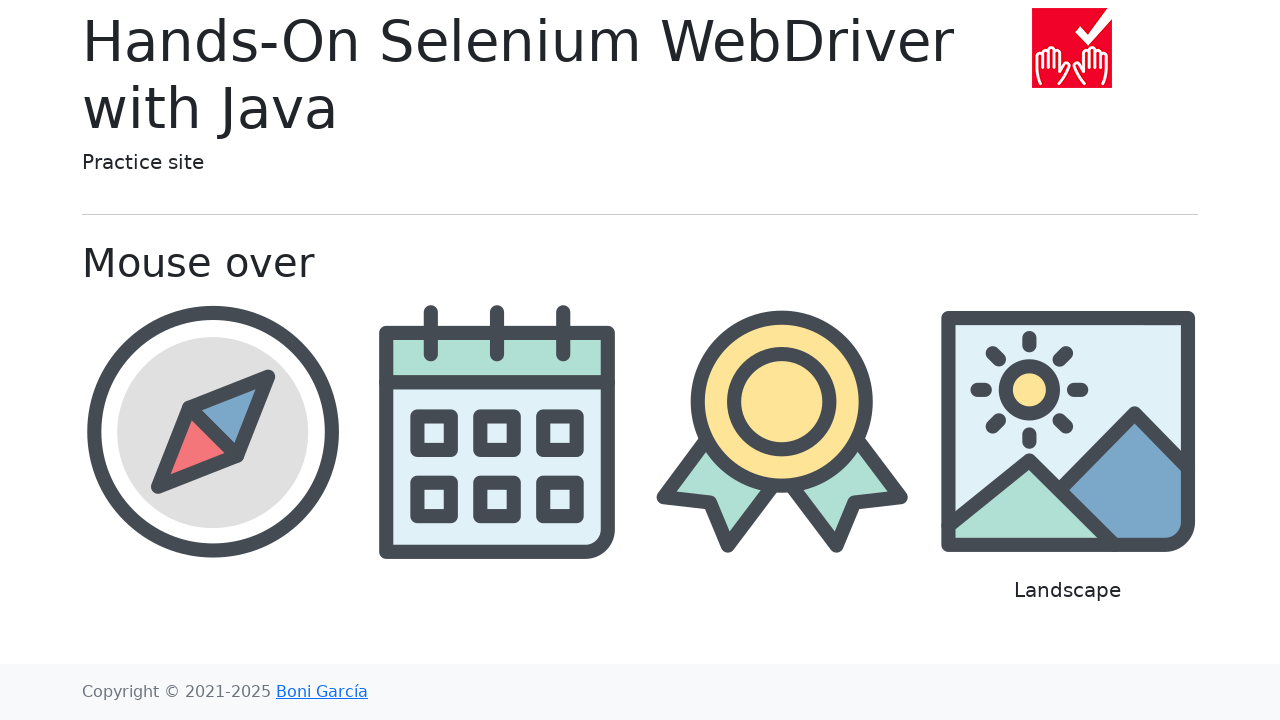